Tests browser window handling by opening multiple new tabs and windows through different buttons on the page

Starting URL: https://demoqa.com/browser-windows

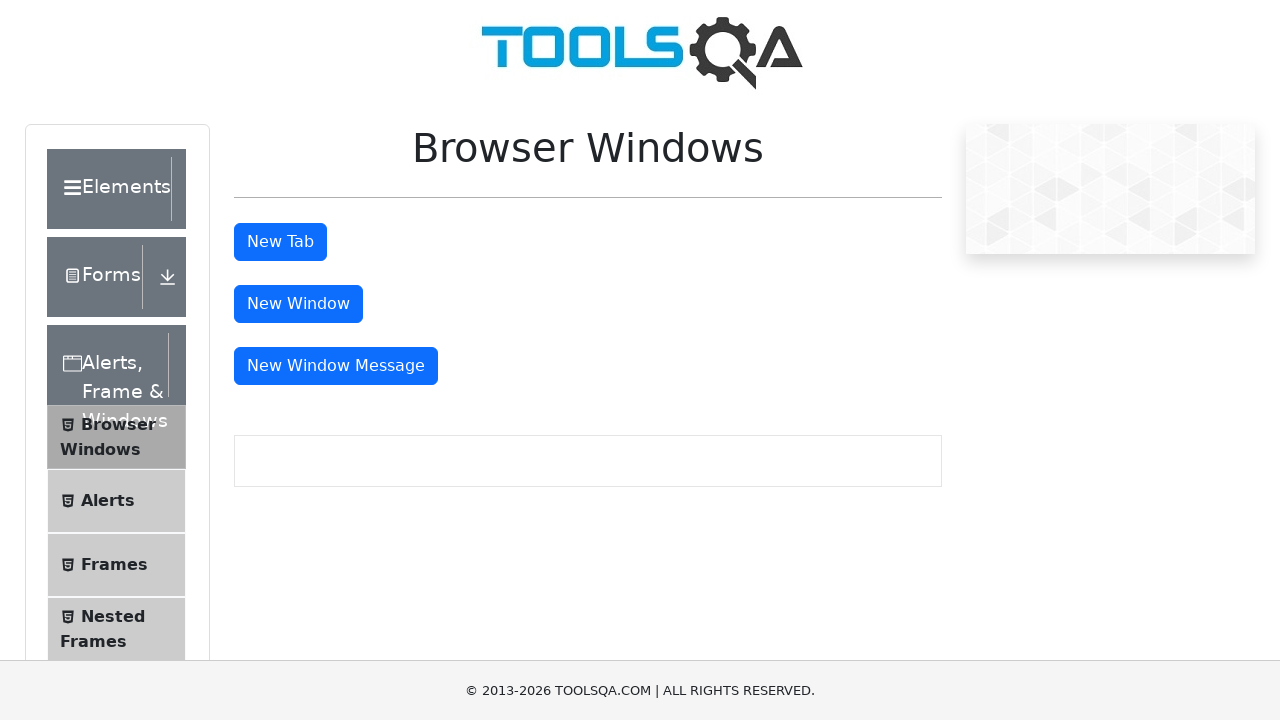

Clicked New Tab button to open a new tab at (280, 242) on #tabButton
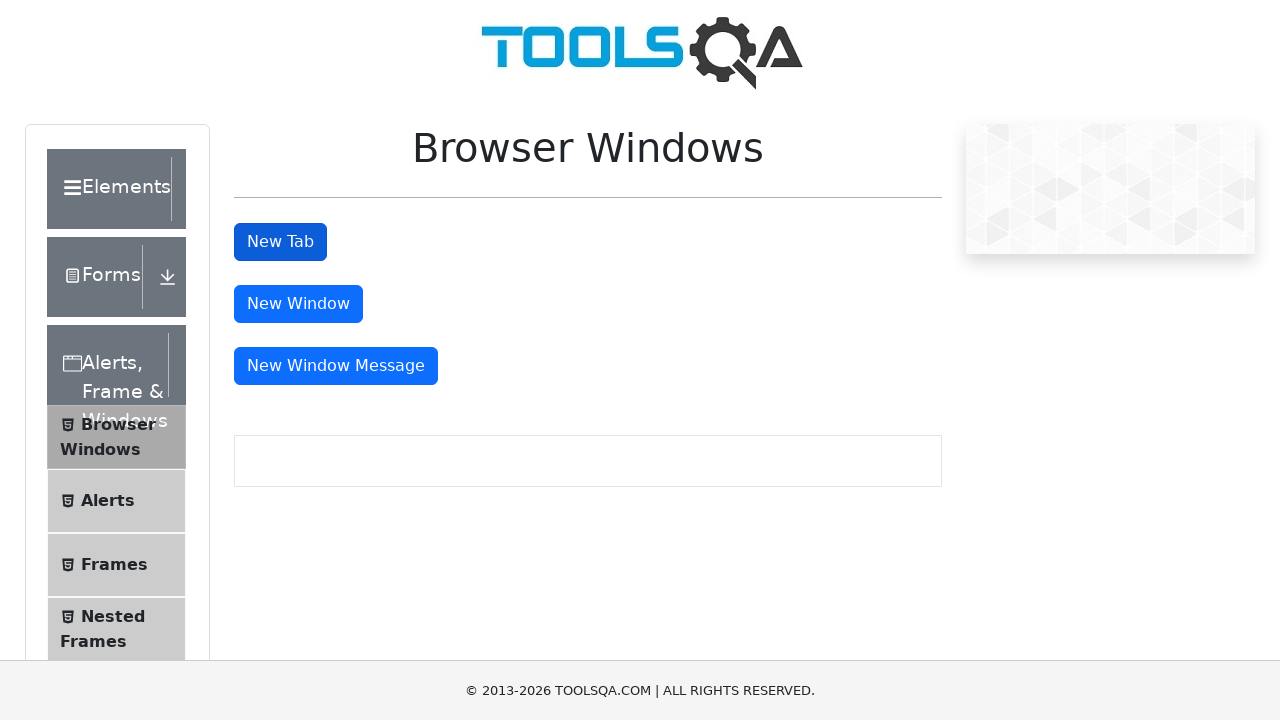

Clicked New Window button to open a new window at (298, 304) on #windowButton
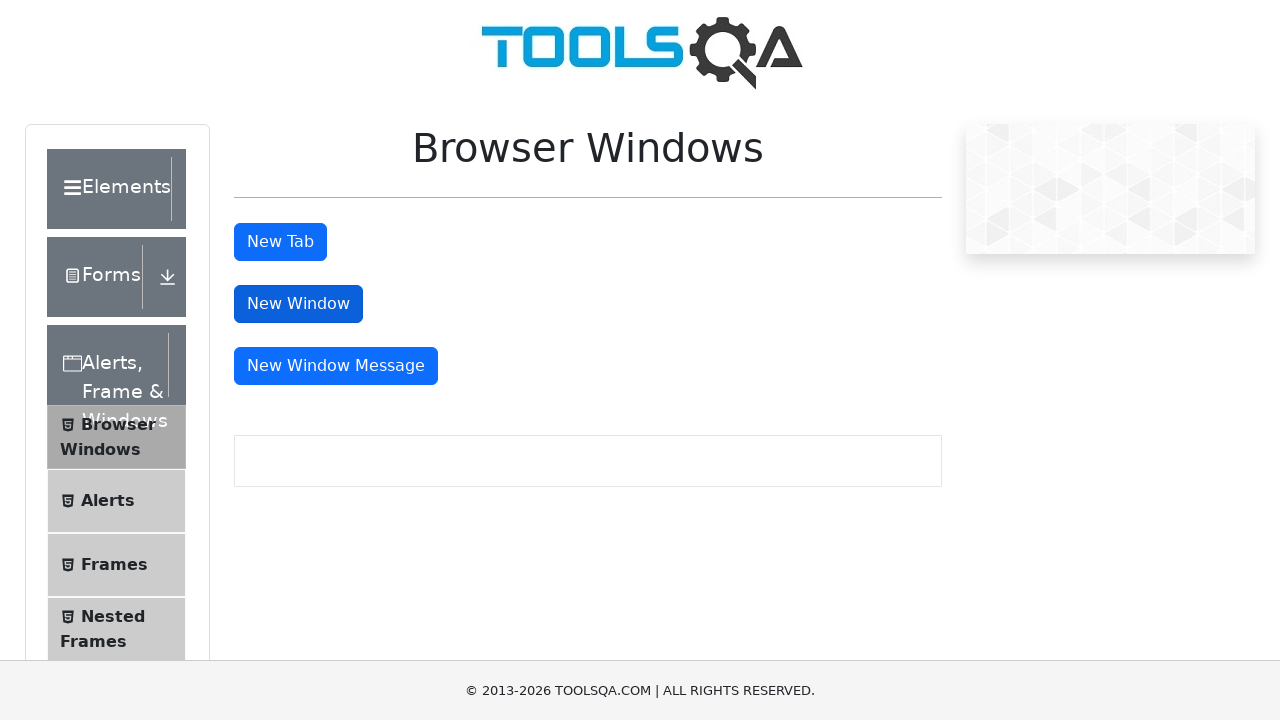

Clicked New Window Message button to open another window at (336, 366) on #messageWindowButton
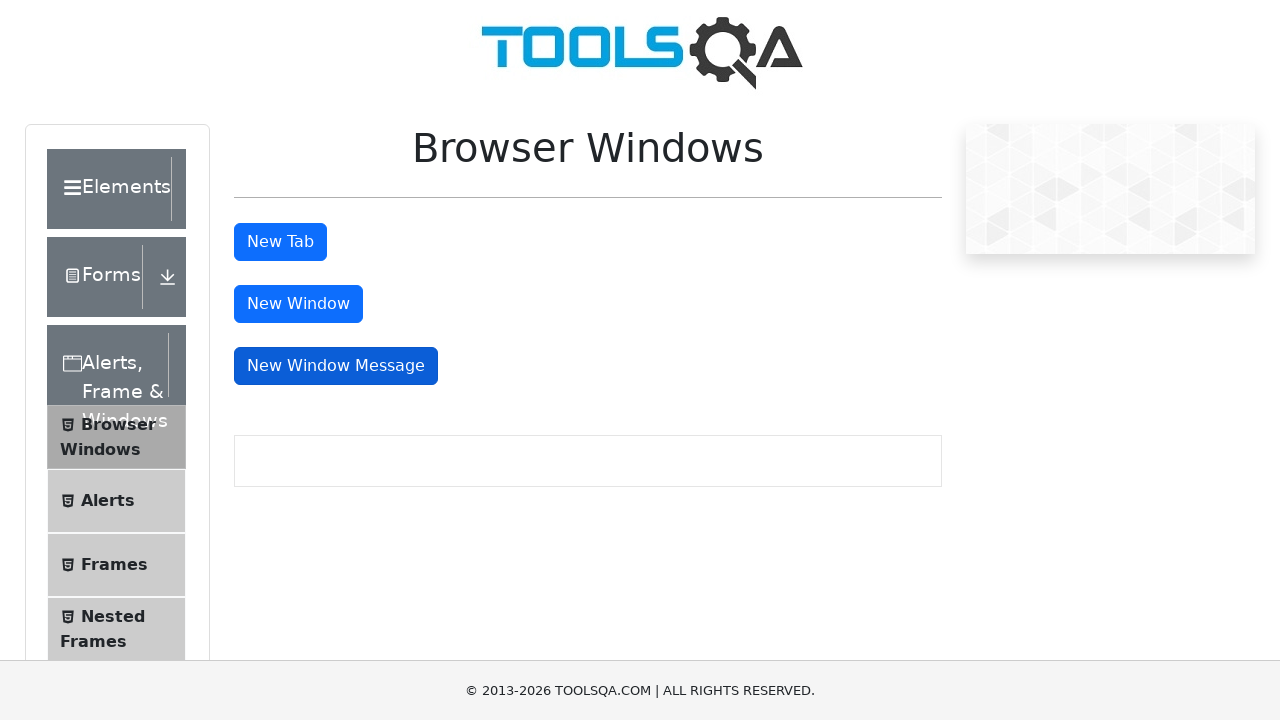

Retrieved all open pages/windows - total count: 4
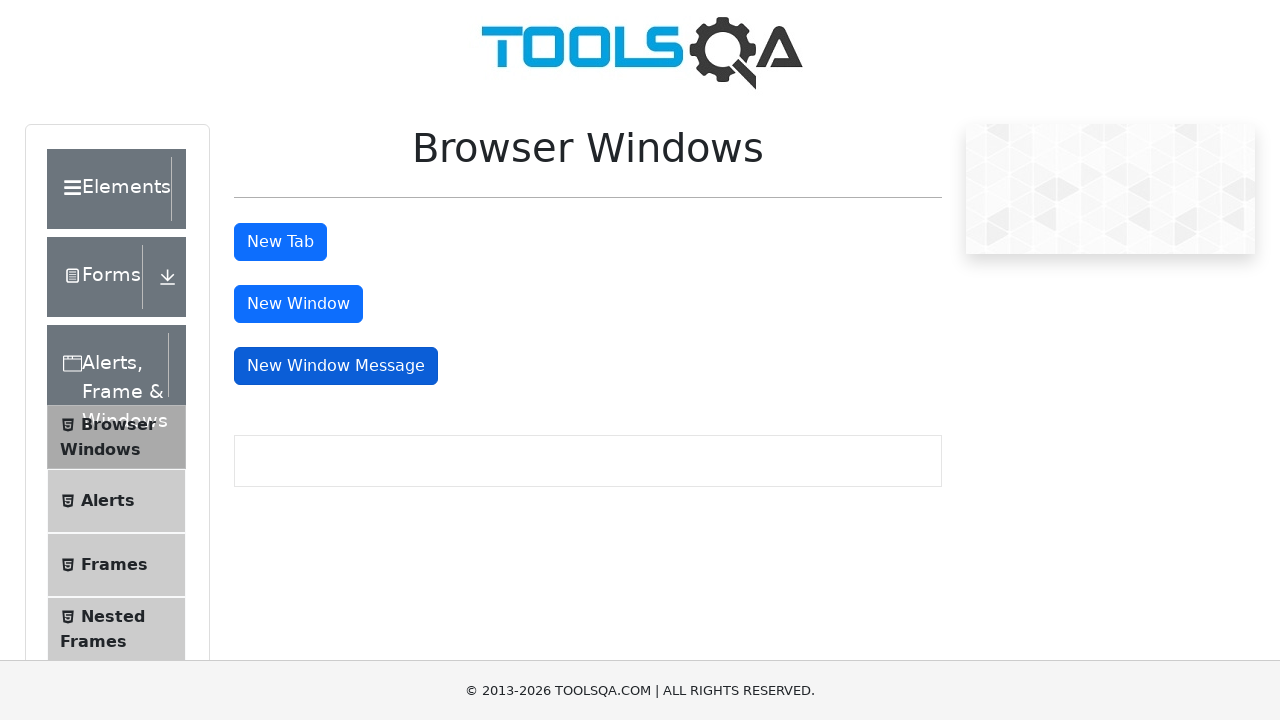

Brought window 1 to front
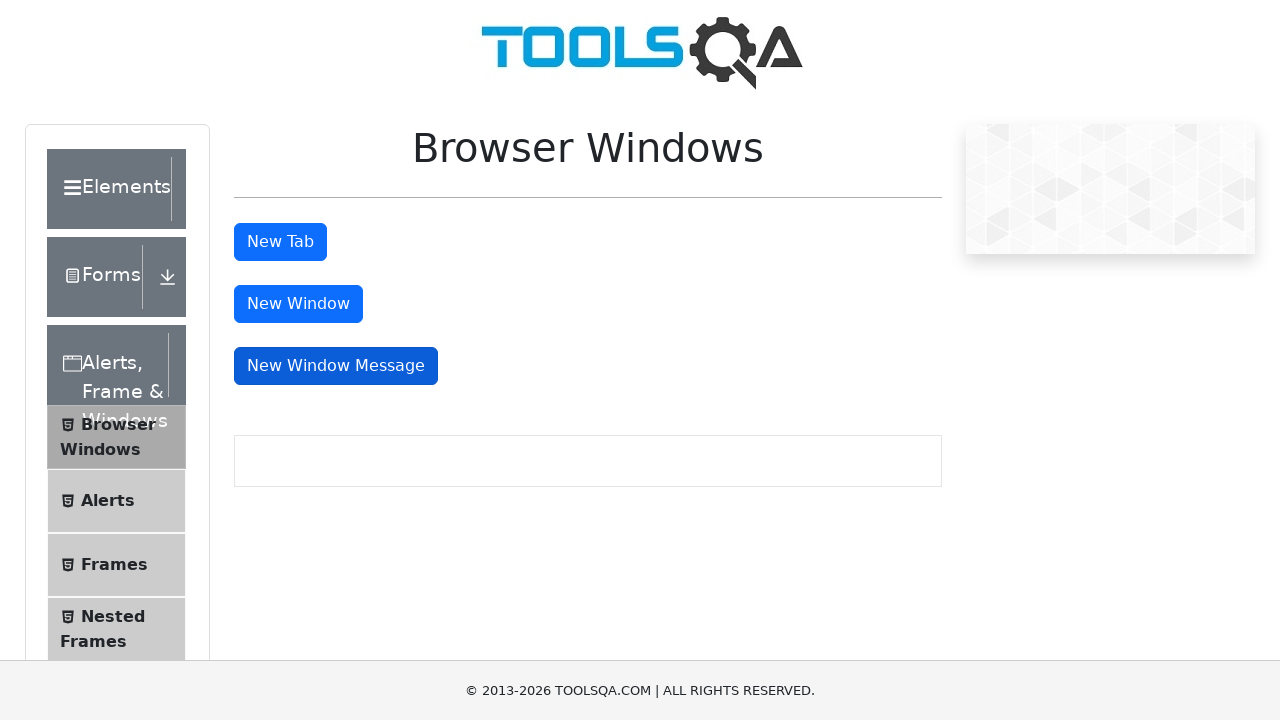

Window 1 URL: https://demoqa.com/browser-windows
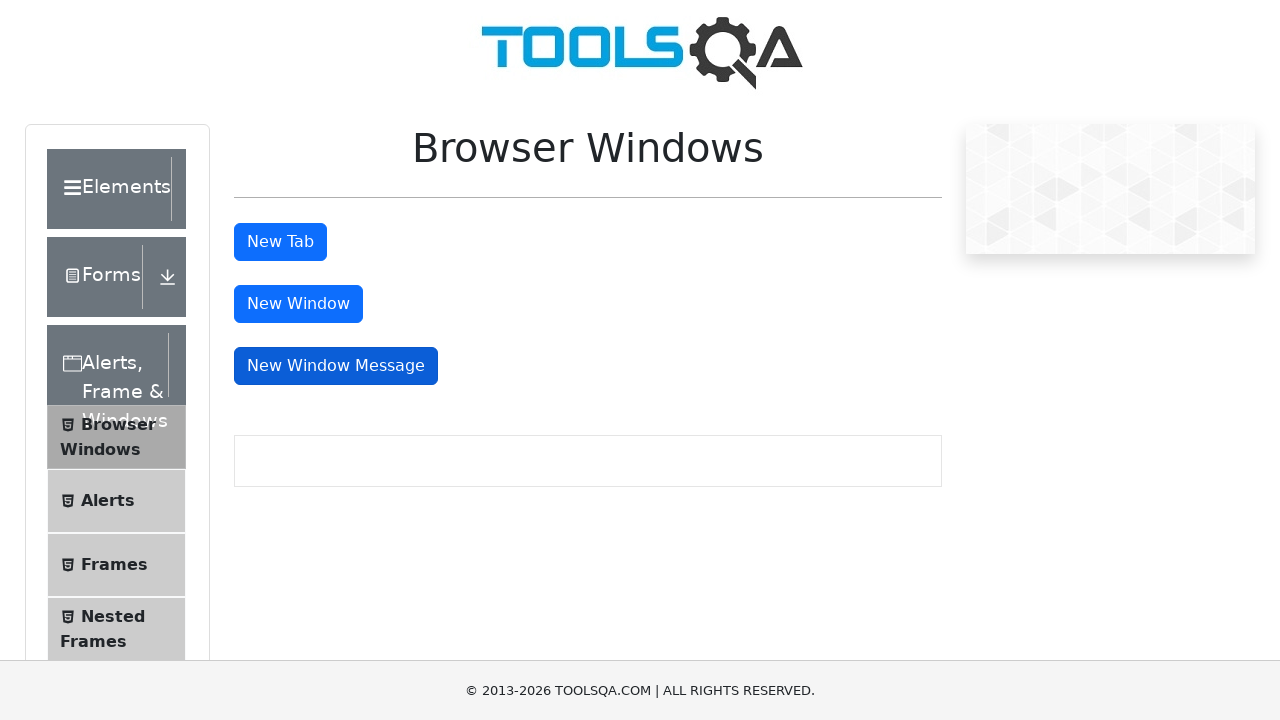

Brought window 2 to front
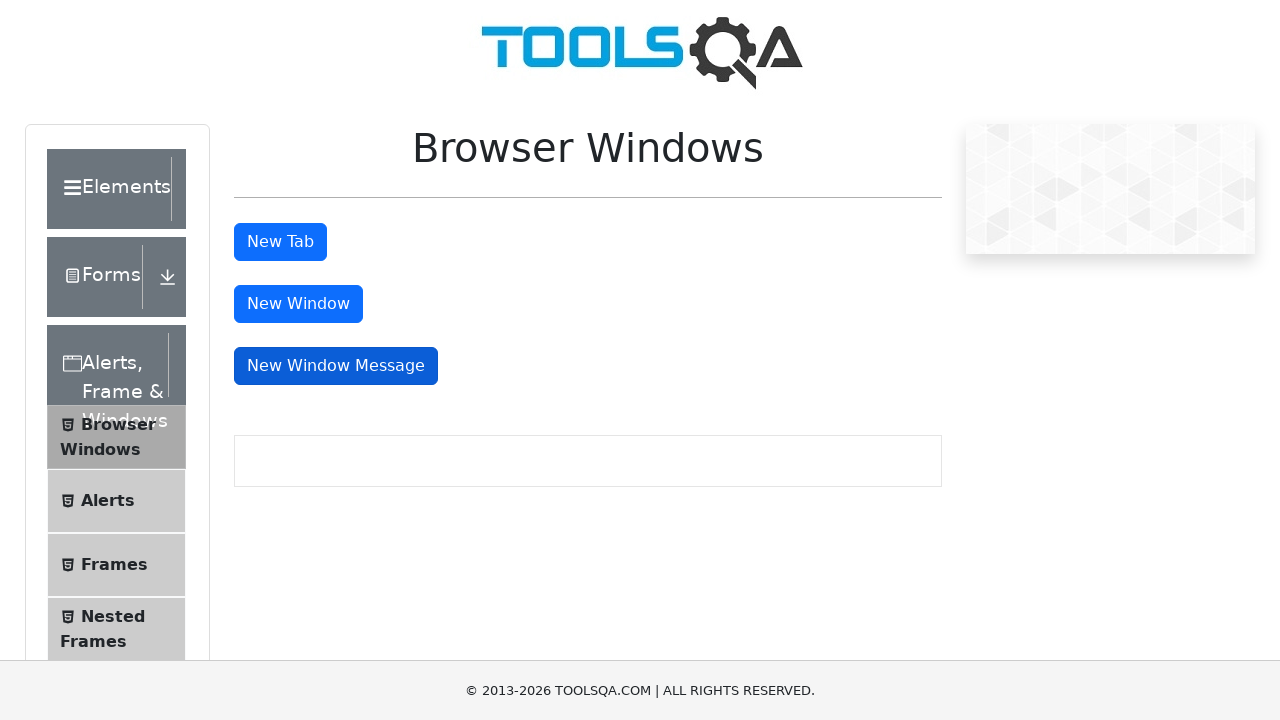

Window 2 URL: https://demoqa.com/sample
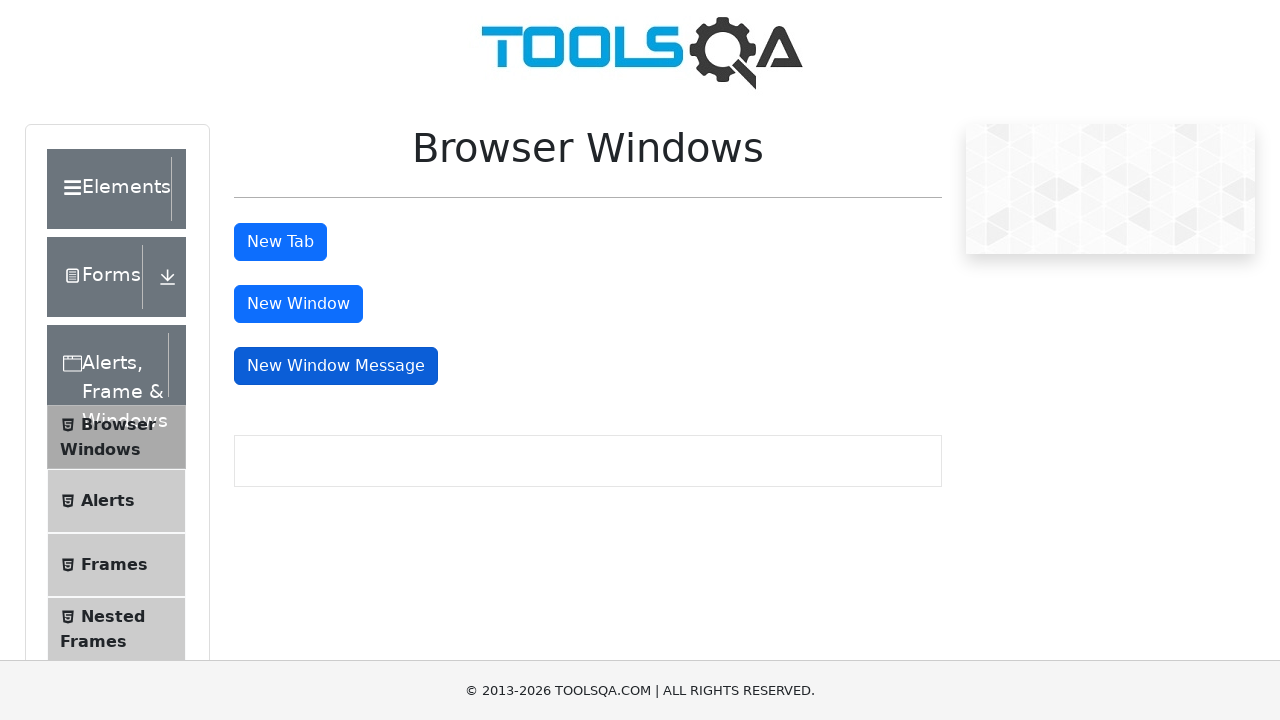

Brought window 3 to front
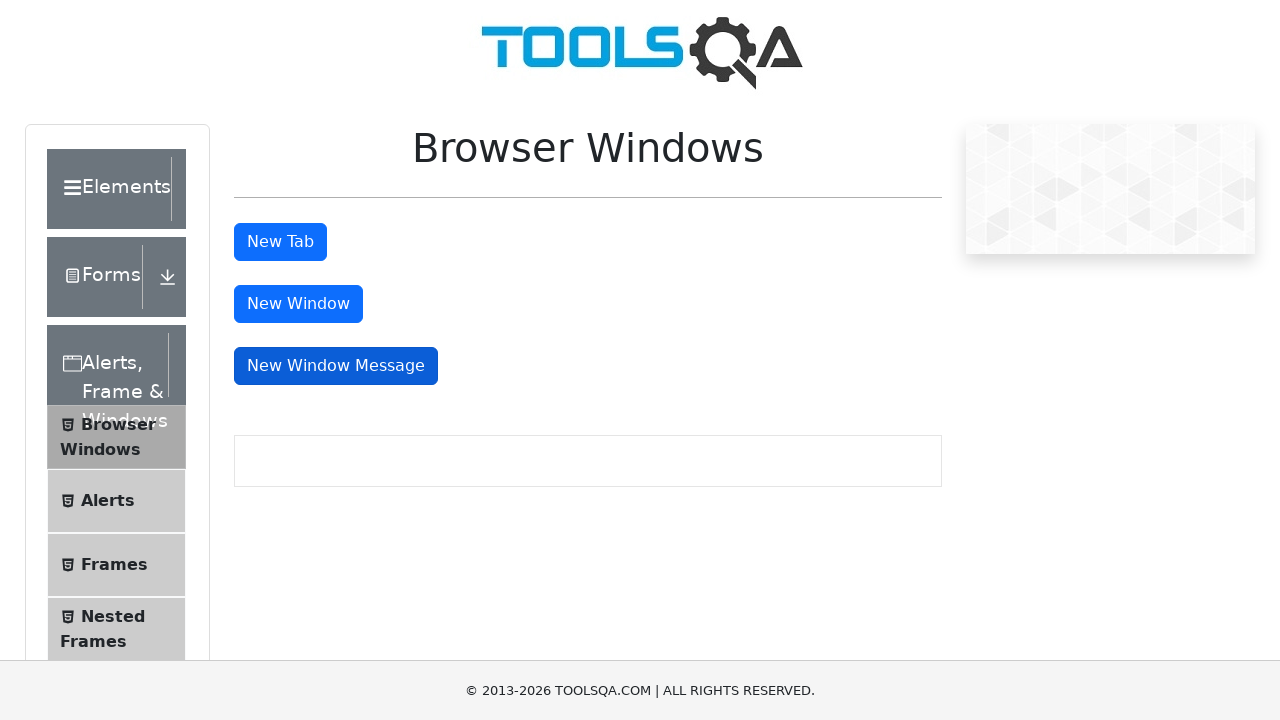

Window 3 URL: https://demoqa.com/sample
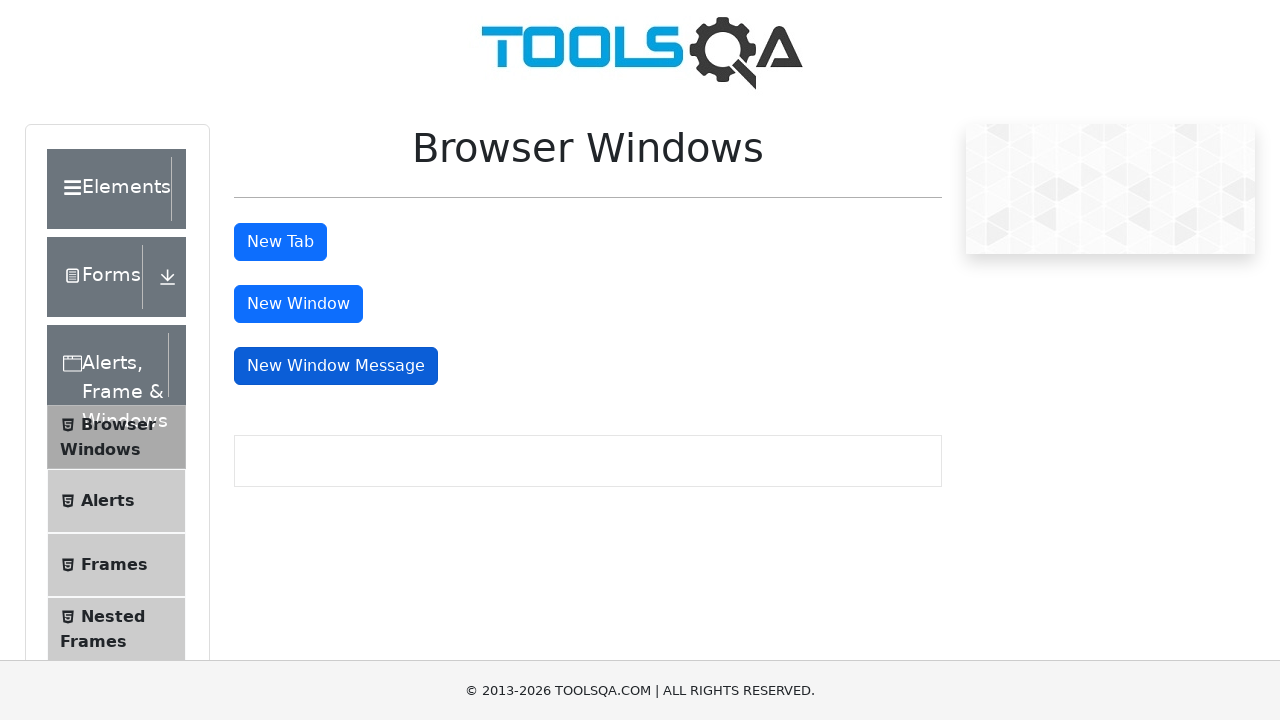

Brought window 4 to front
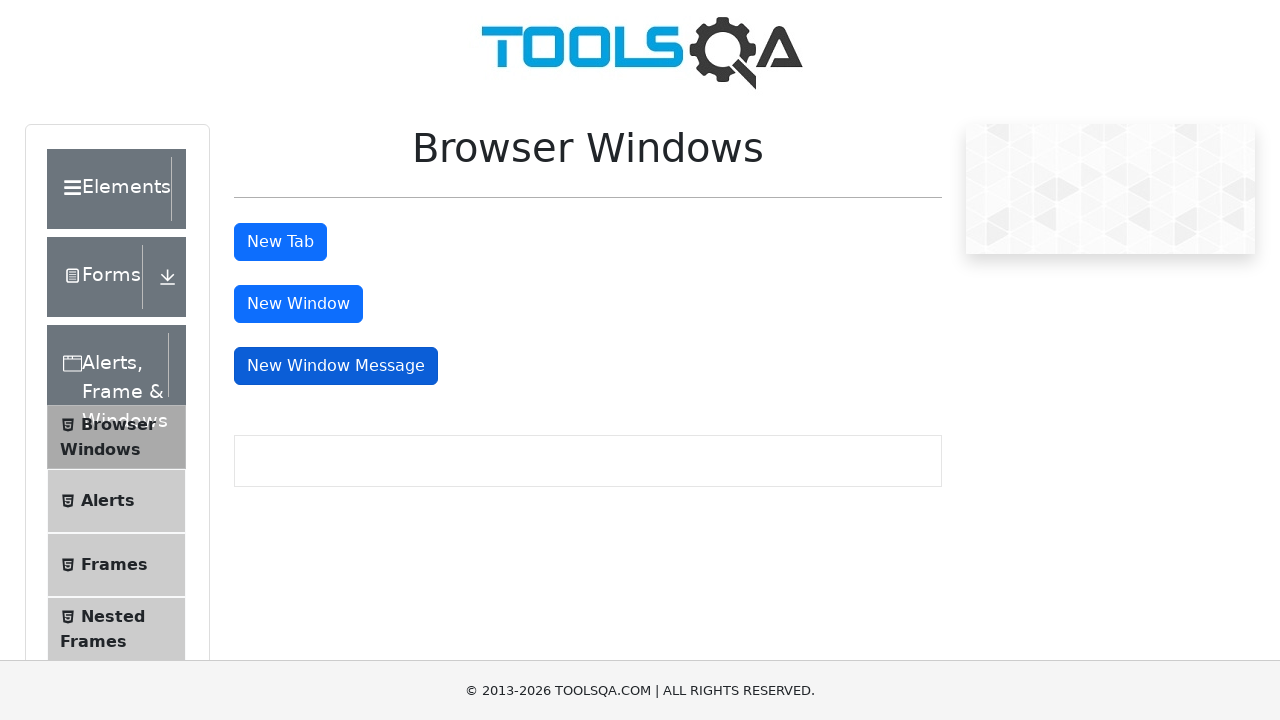

Window 4 URL: about:blank
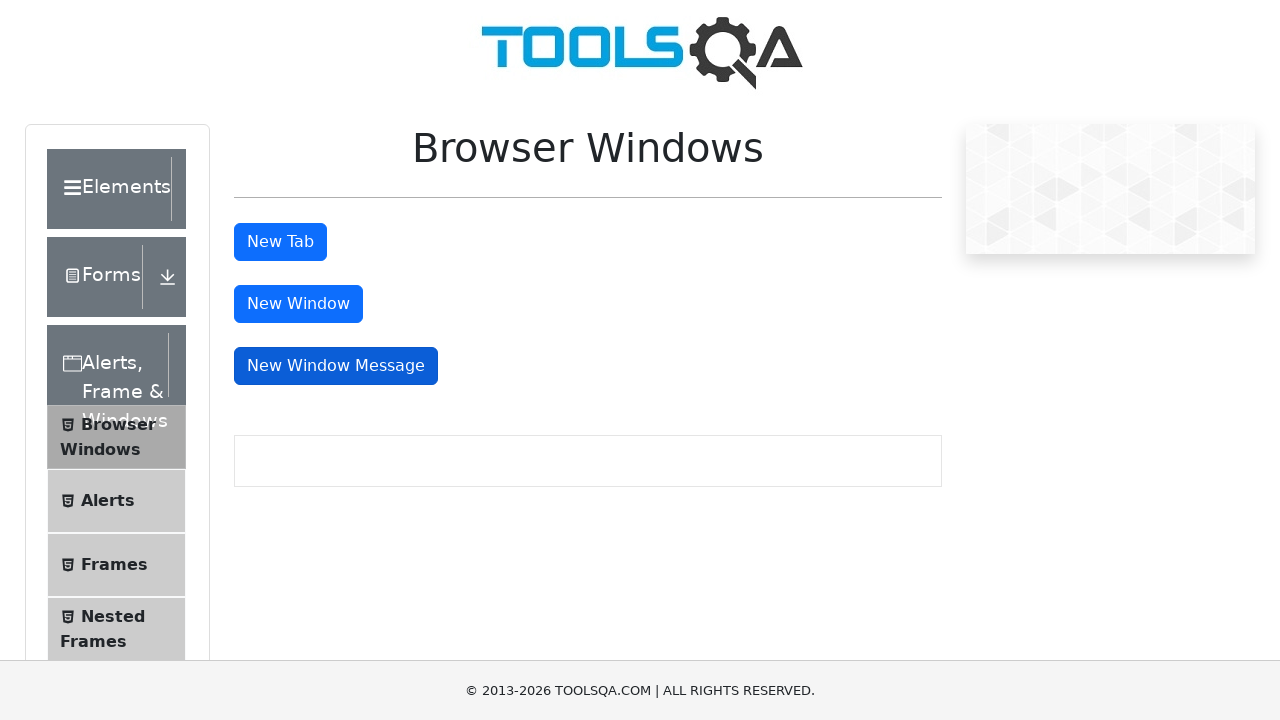

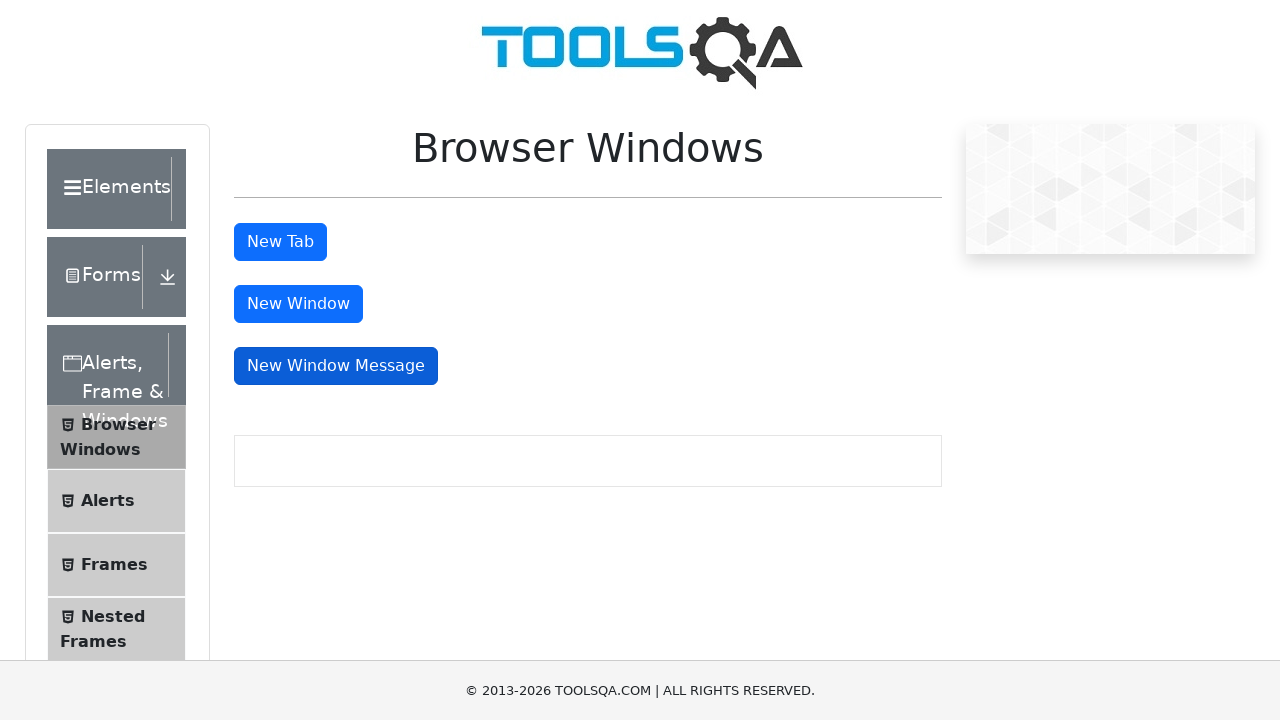